Tests form submission by filling name and email fields, submitting the form, and verifying the success message is displayed with correct content

Starting URL: https://otus.home.kartushin.su/training.html

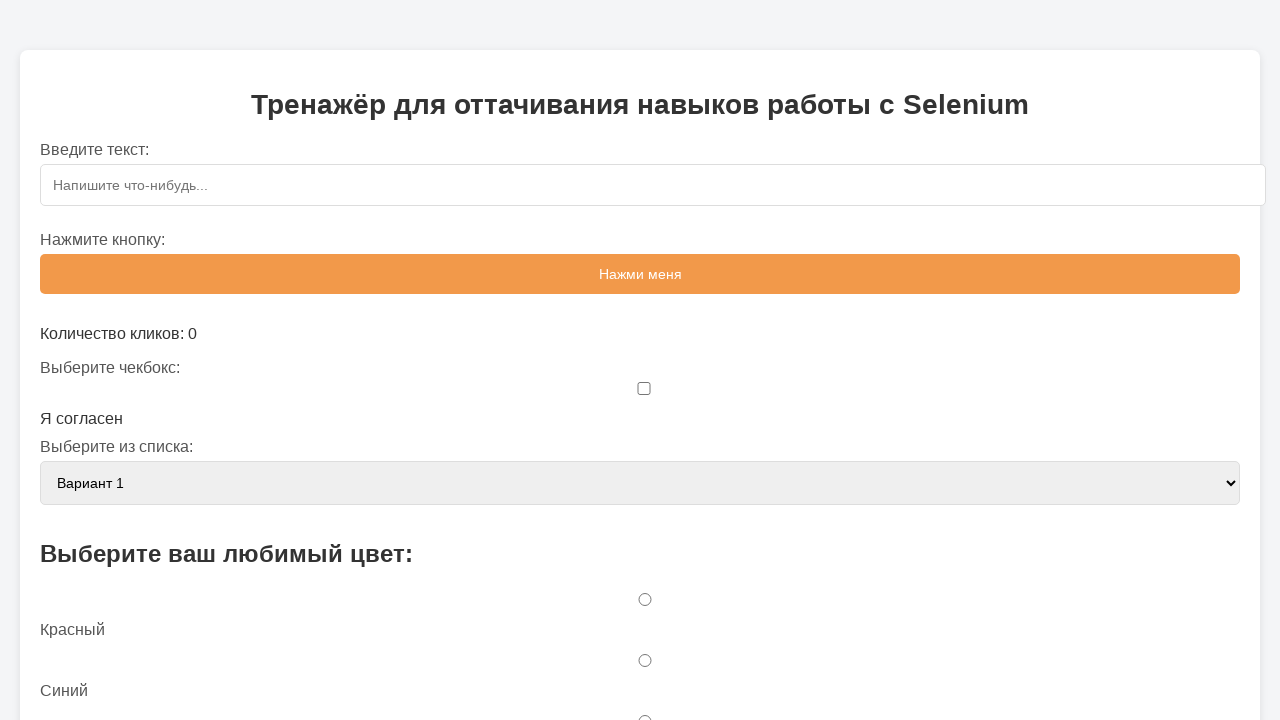

Filled name field with 'Алексей' on #name
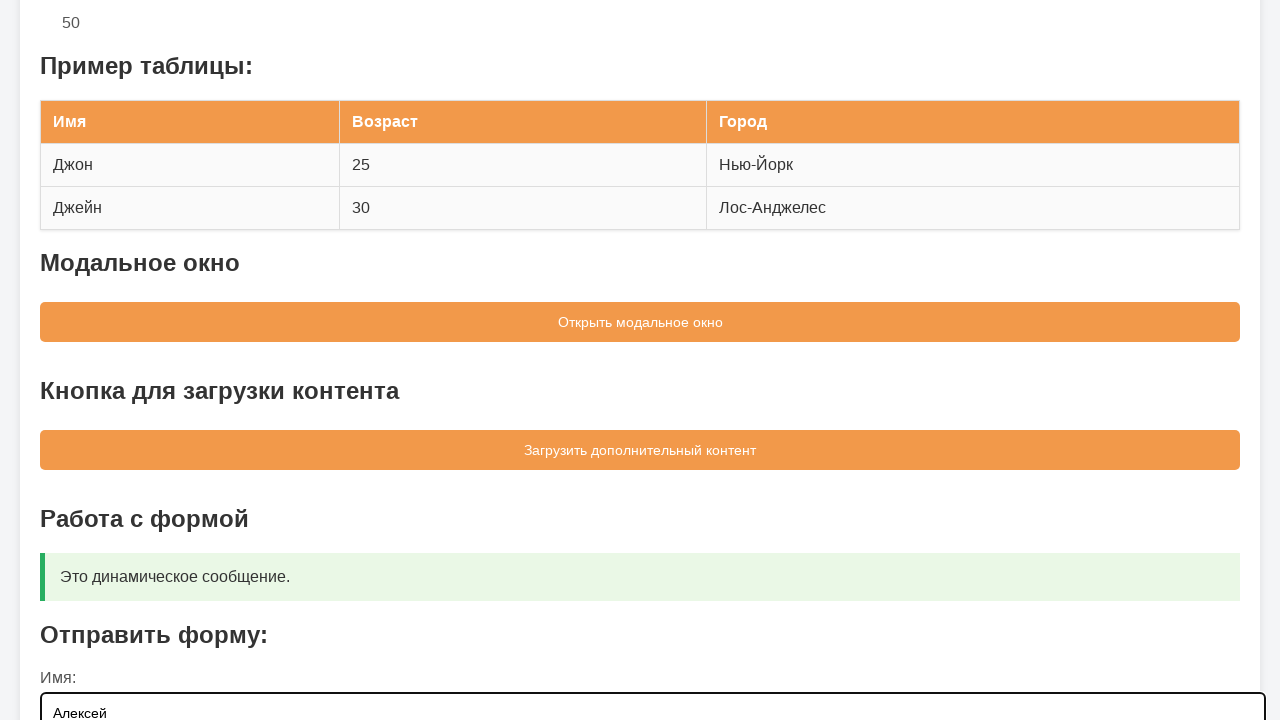

Filled email field with 'alexey@example.com' on #email
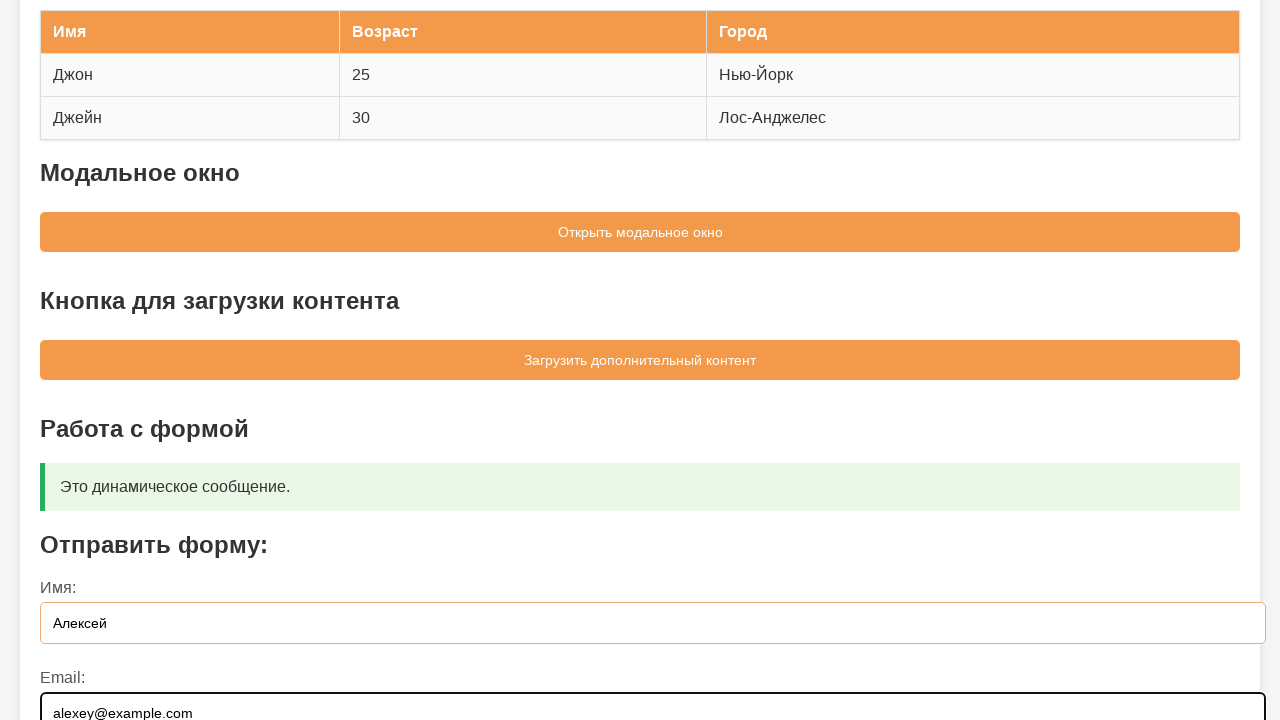

Clicked form submit button at (640, 559) on button[type='submit']
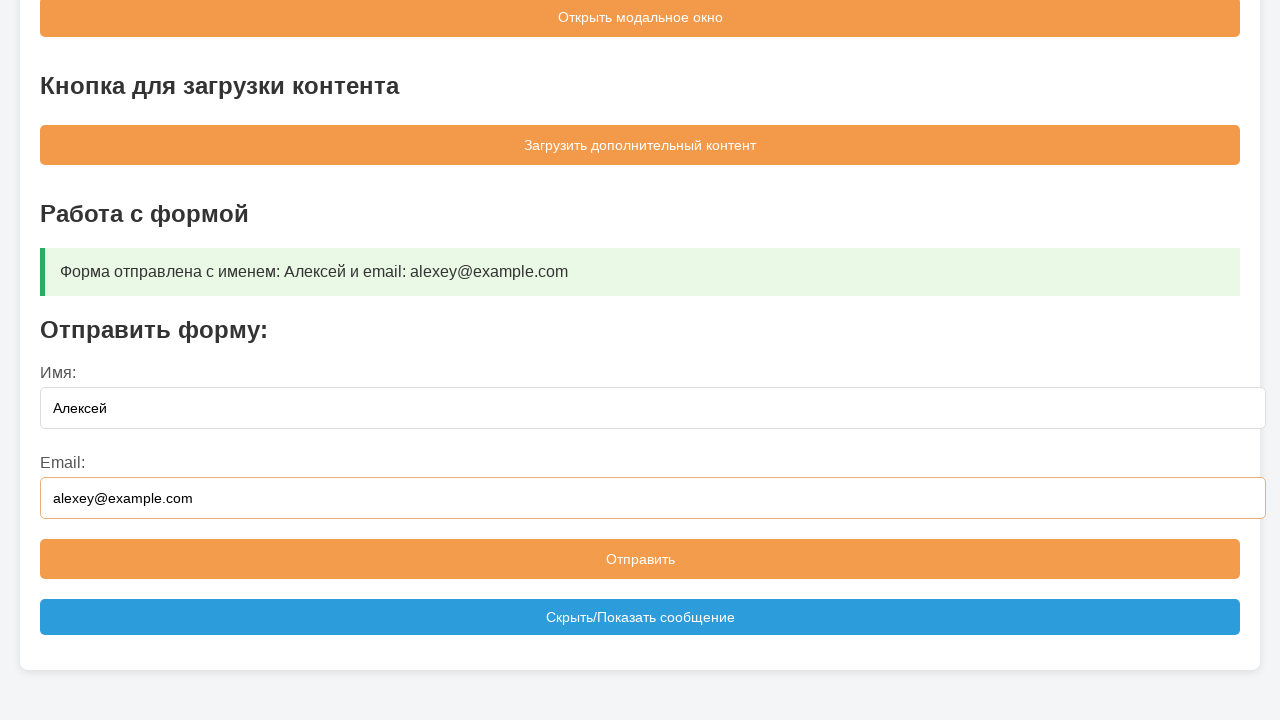

Success message became visible
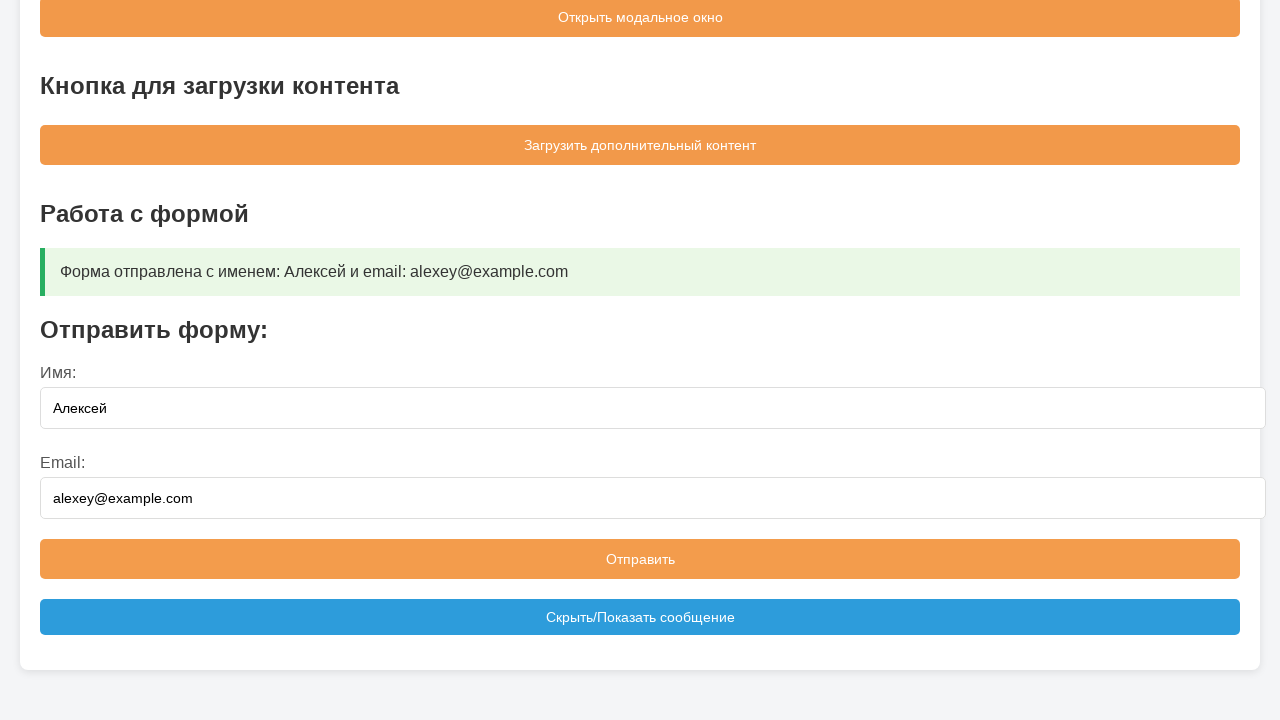

Verified that success message is visible
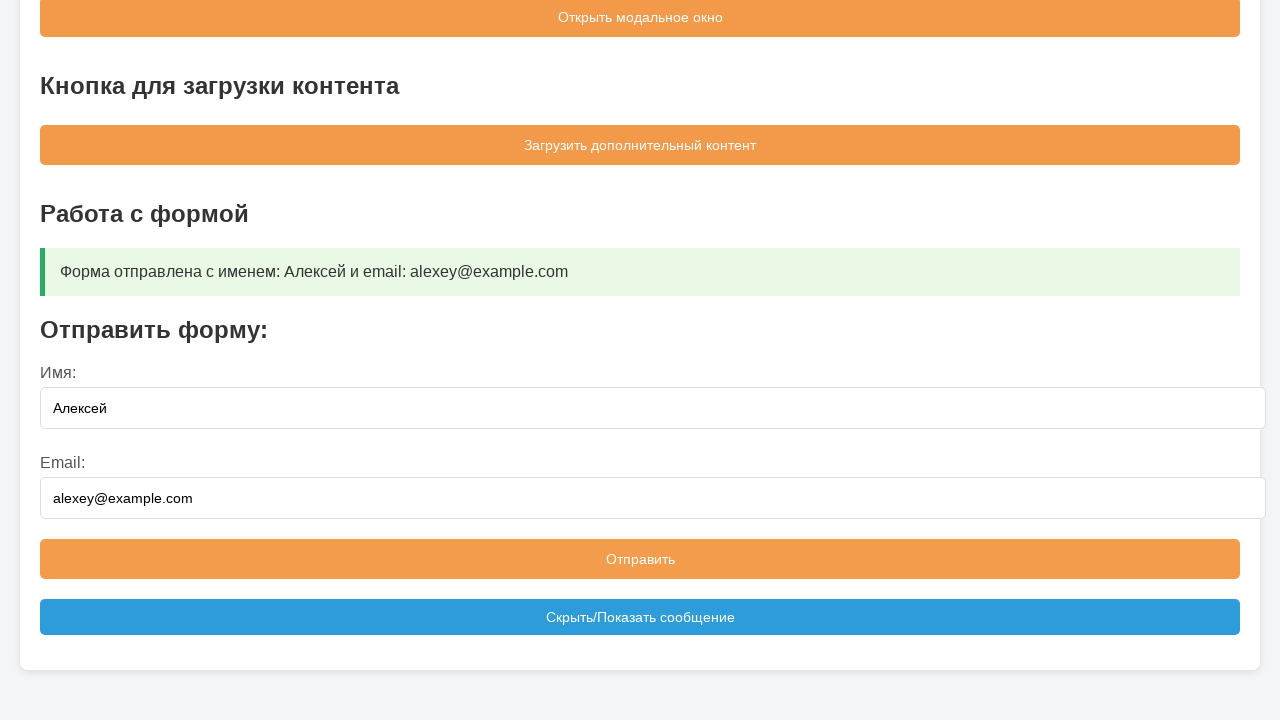

Verified success message content: 'Форма отправлена с именем: Алексей и email: alexey@example.com'
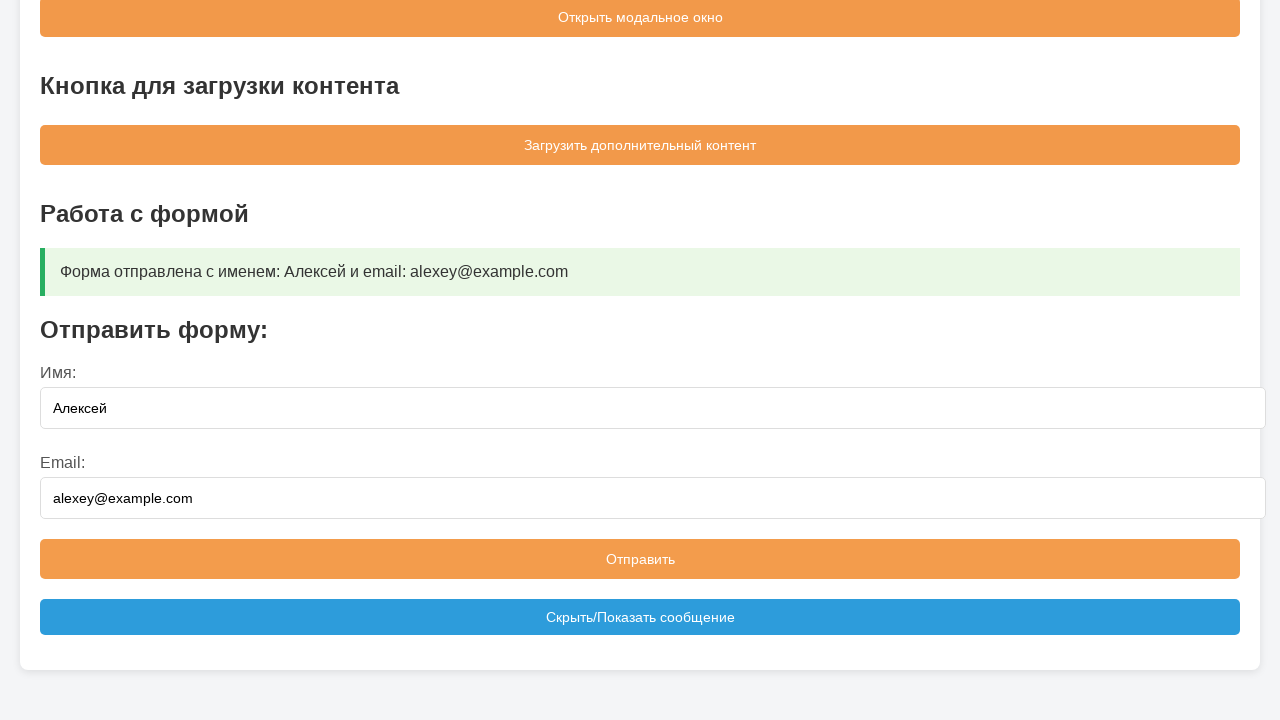

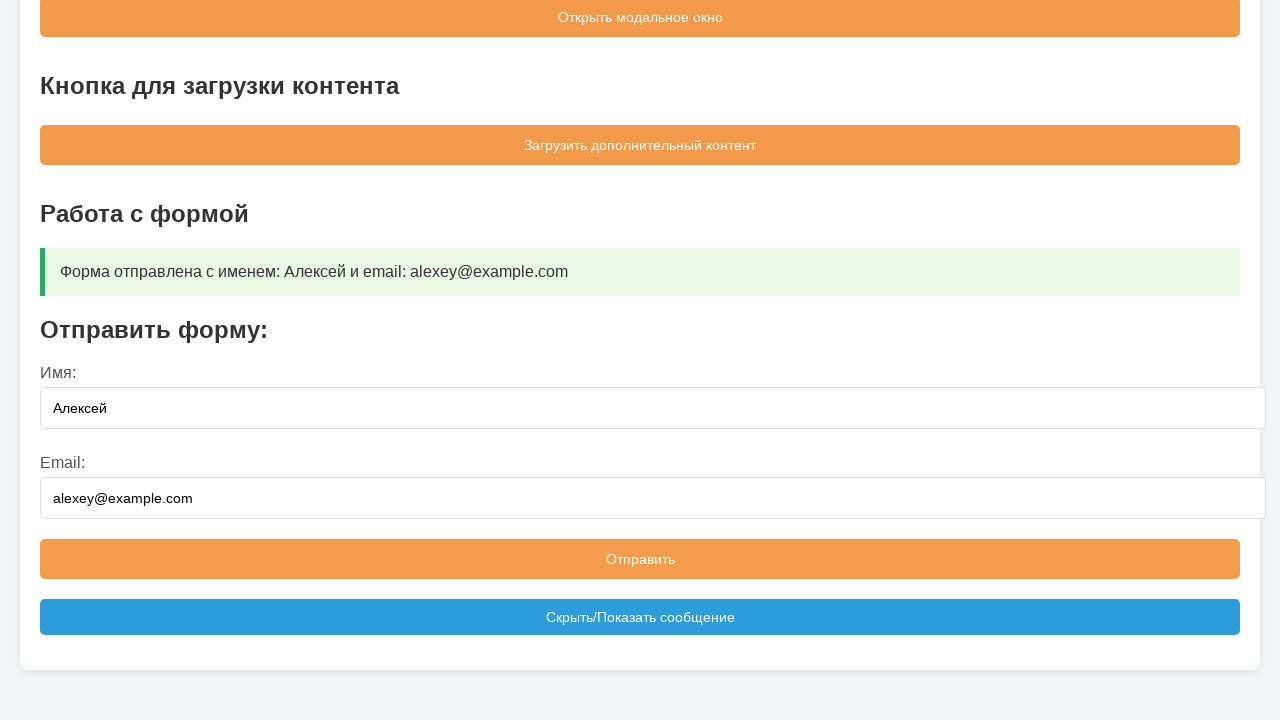